Tests various UI elements on a Selenium practice page including clicking buttons, selecting checkboxes, selecting radio buttons, and verifying results displayed on the page.

Starting URL: https://savkk.github.io/selenium-practice/

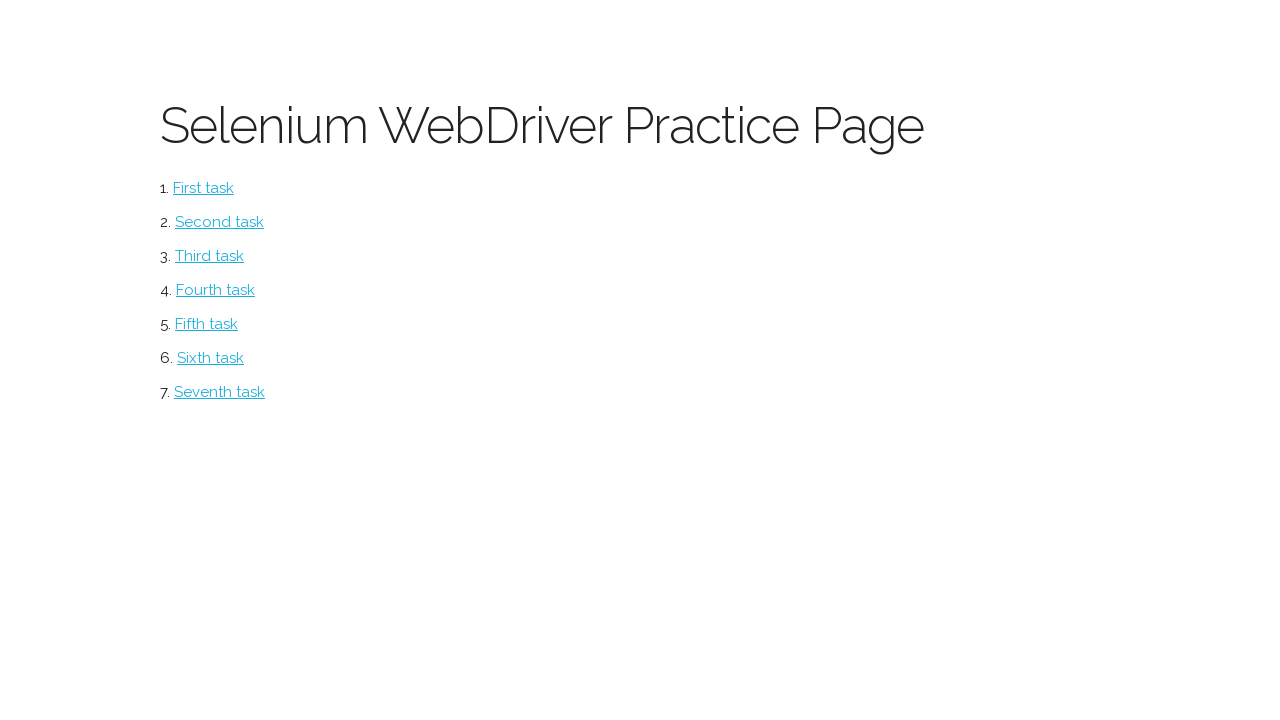

Clicked the main button at (204, 188) on #button
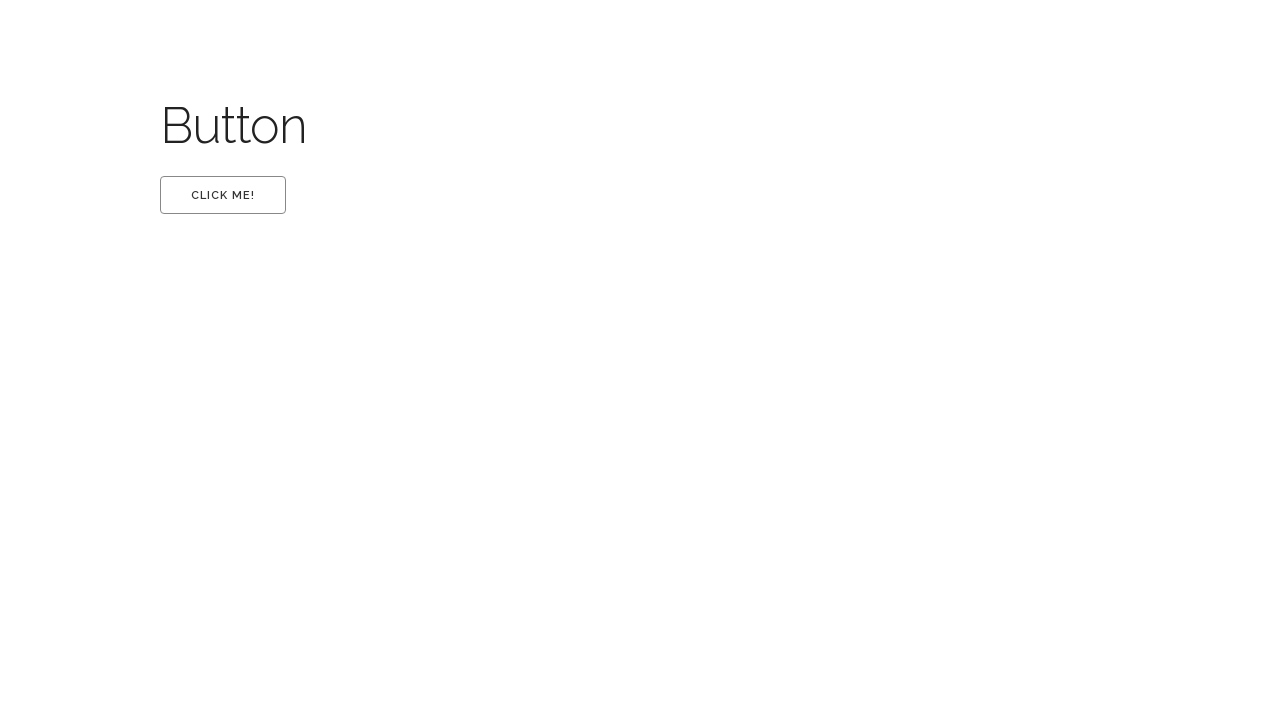

Clicked the first button at (223, 195) on #first
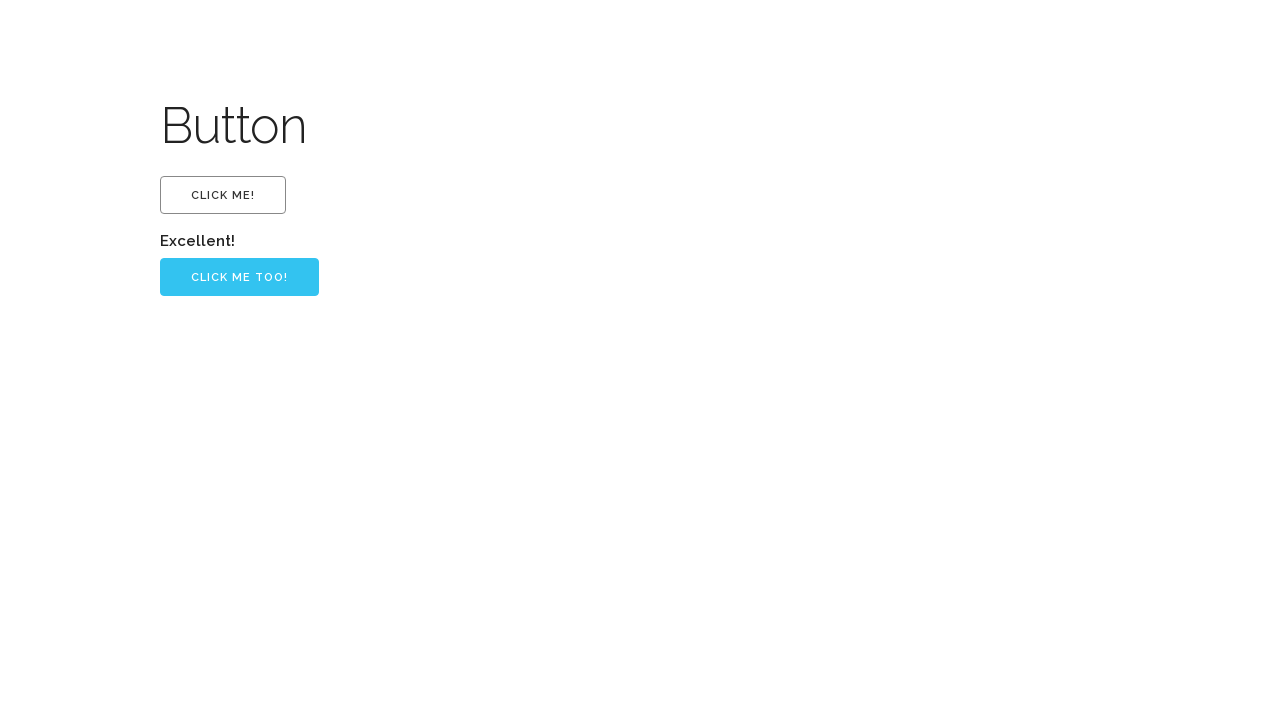

Verified 'Excellent!' text appeared
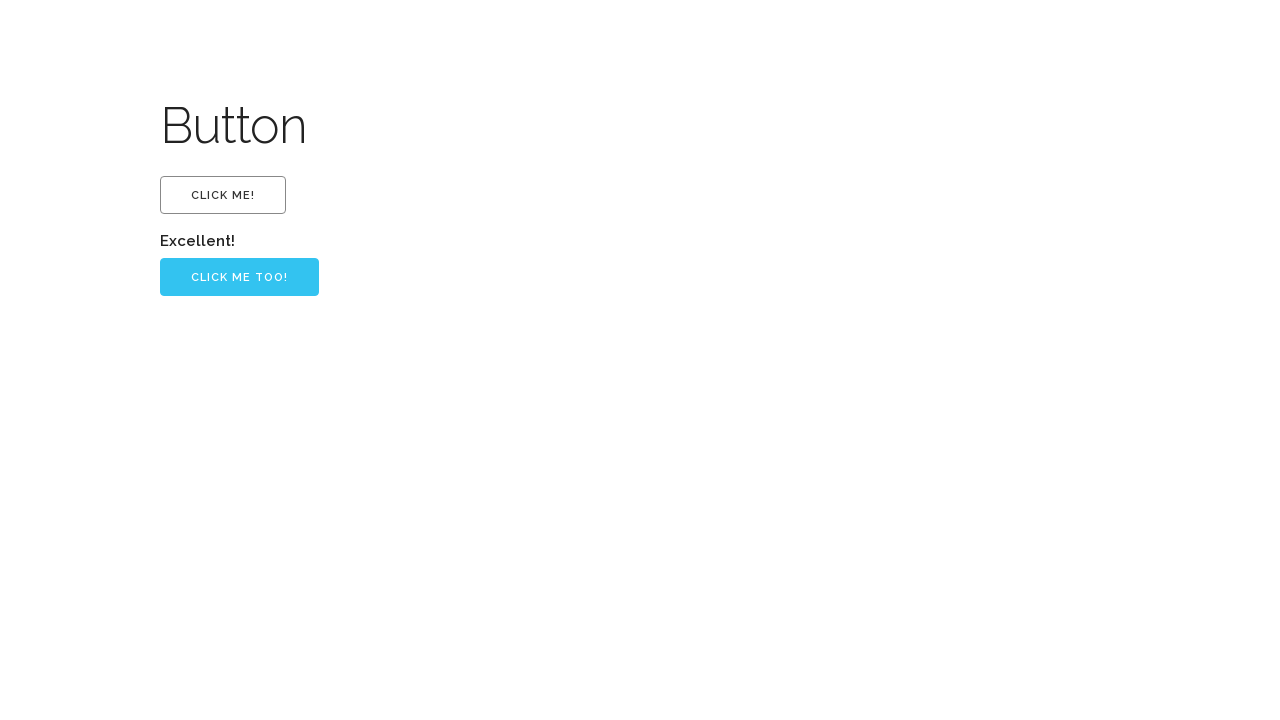

Clicked the 'Click me too!' button at (240, 277) on input[value='Click me too!']
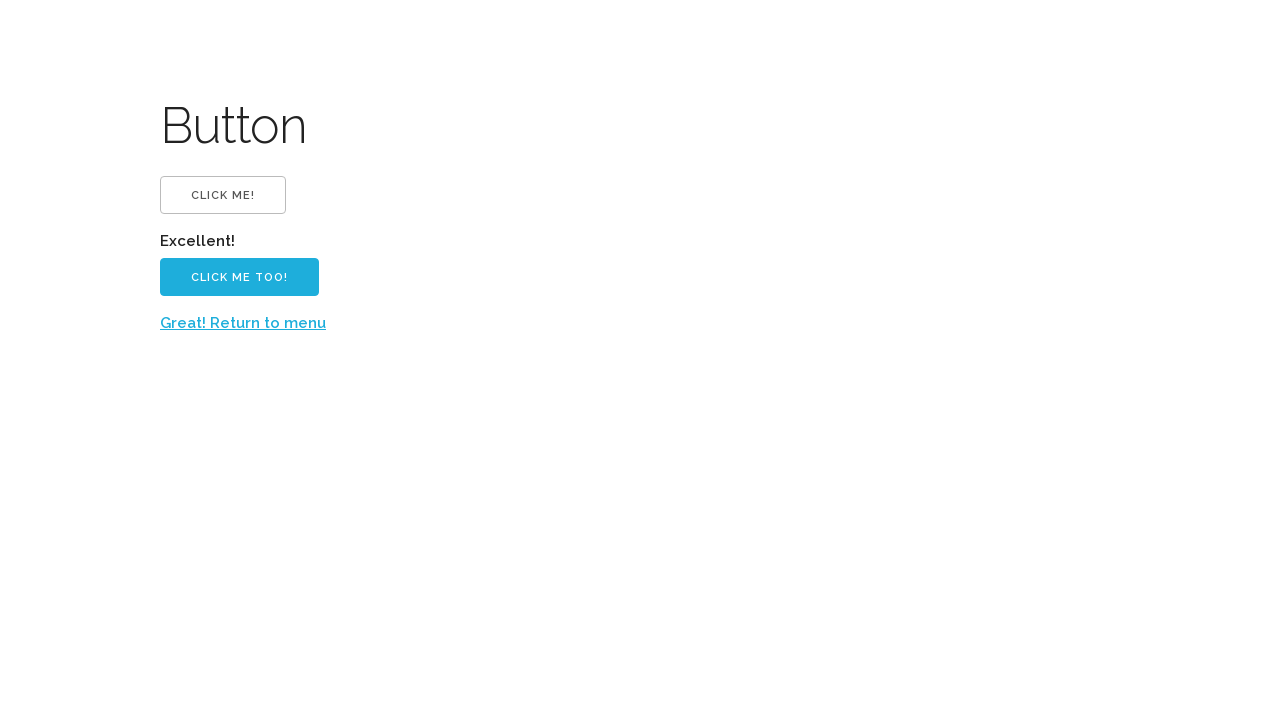

Clicked 'Great! Return to menu' link at (243, 323) on a:has-text('Great! Return to menu')
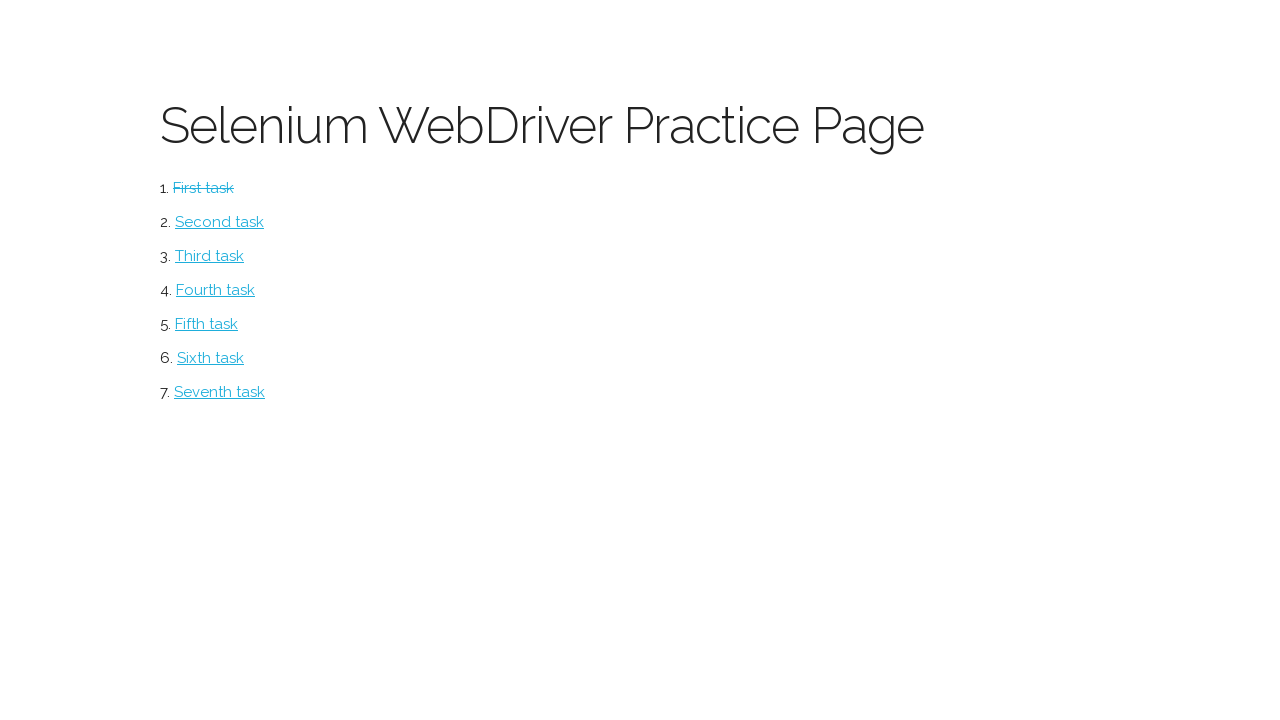

Navigated to checkbox section at (220, 222) on #checkbox
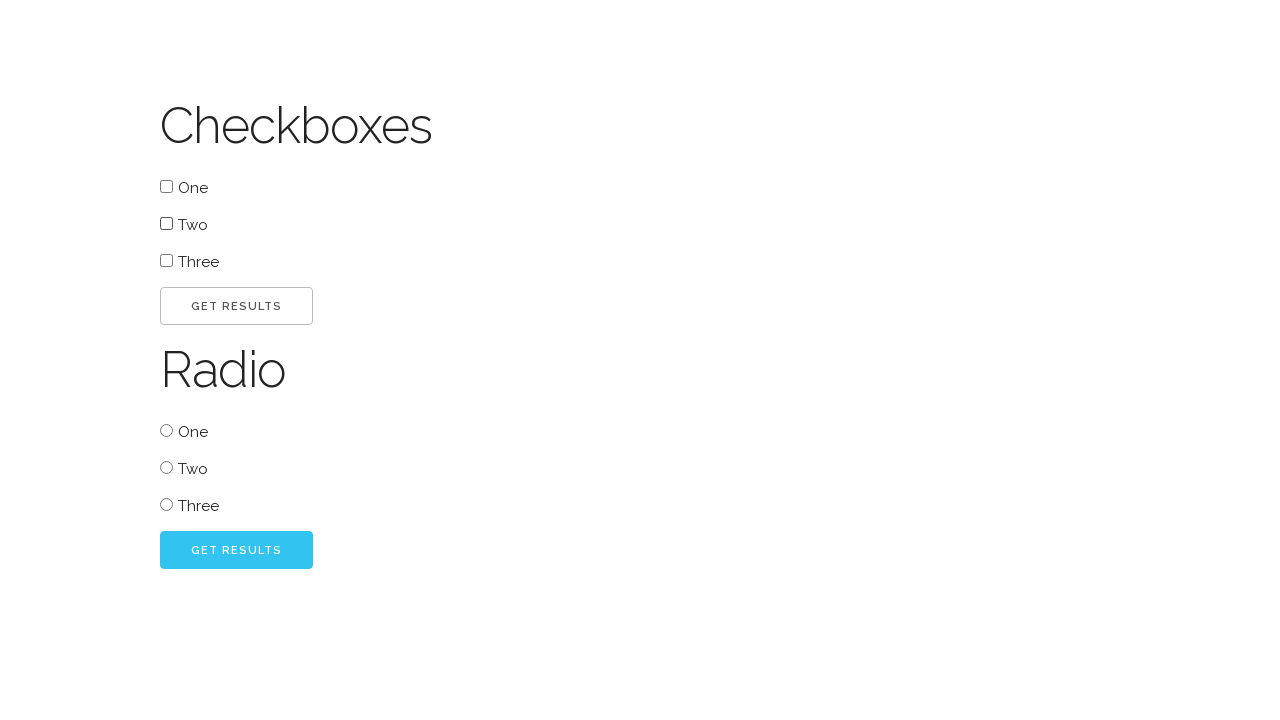

Selected first checkbox at (166, 186) on #one
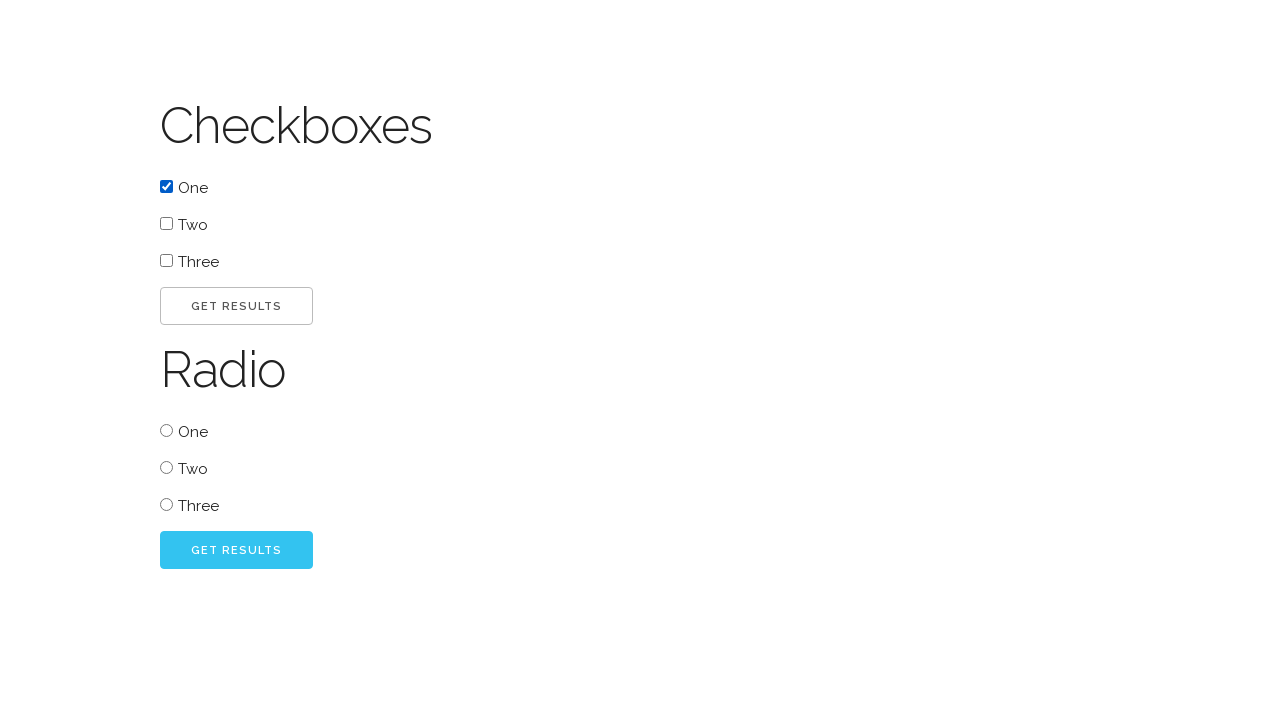

Selected second checkbox at (166, 224) on #two
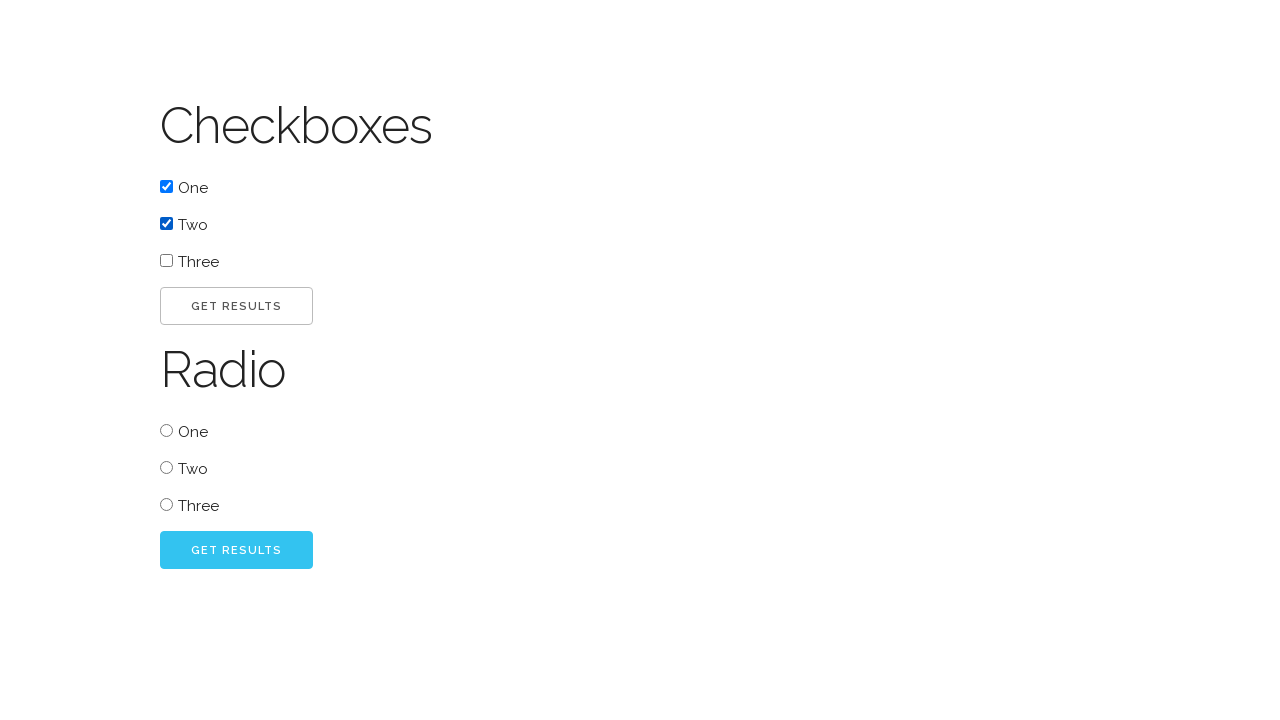

Clicked go button for checkboxes at (236, 306) on #go
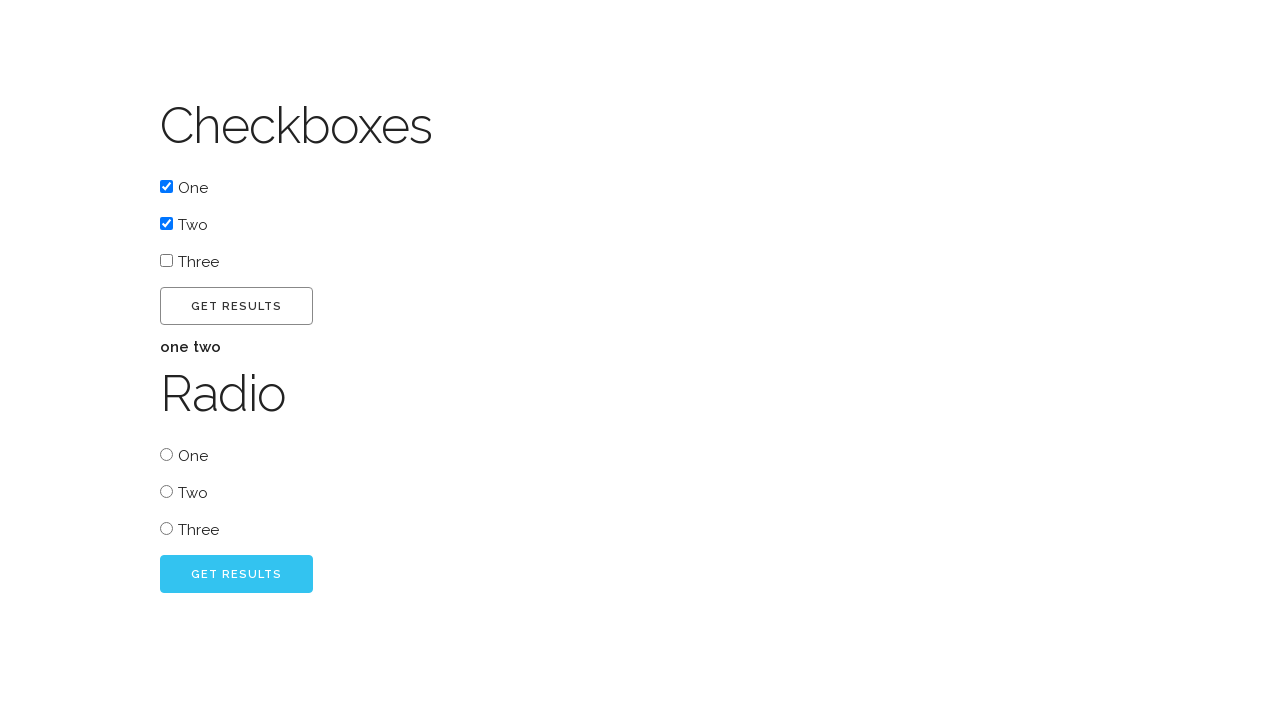

Checkbox result appeared
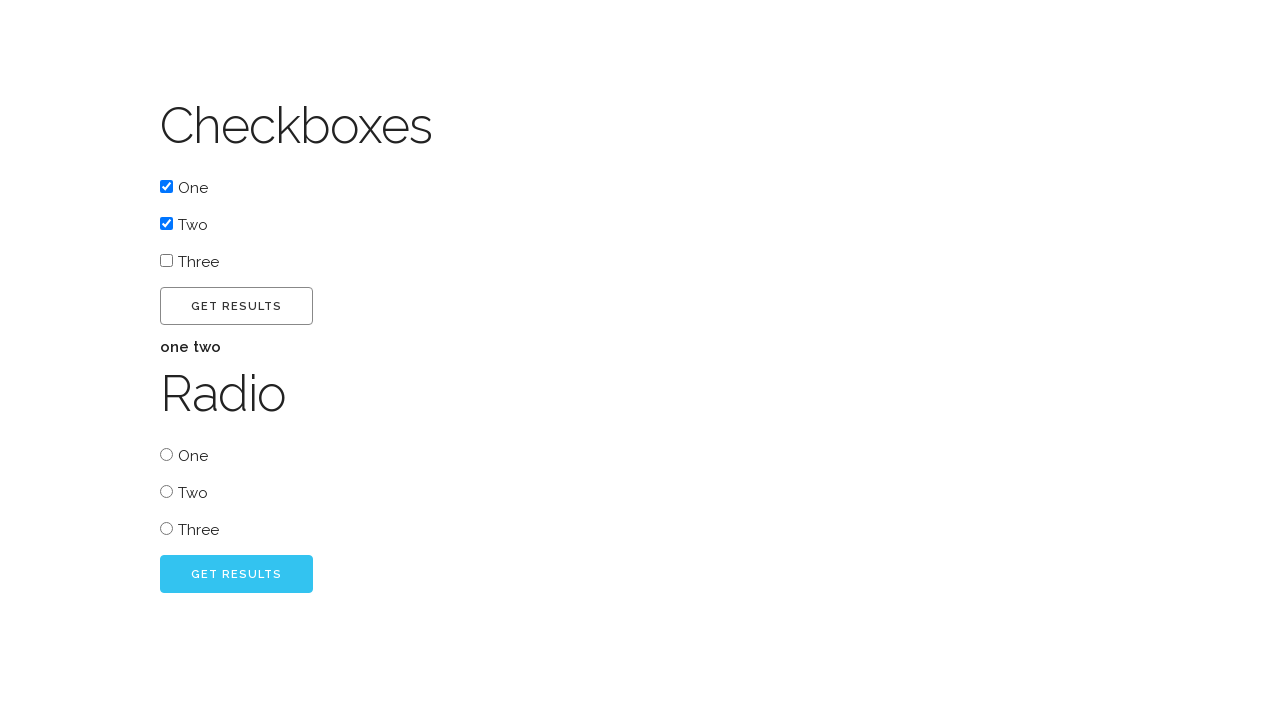

Selected radio button three at (166, 528) on #radio_three
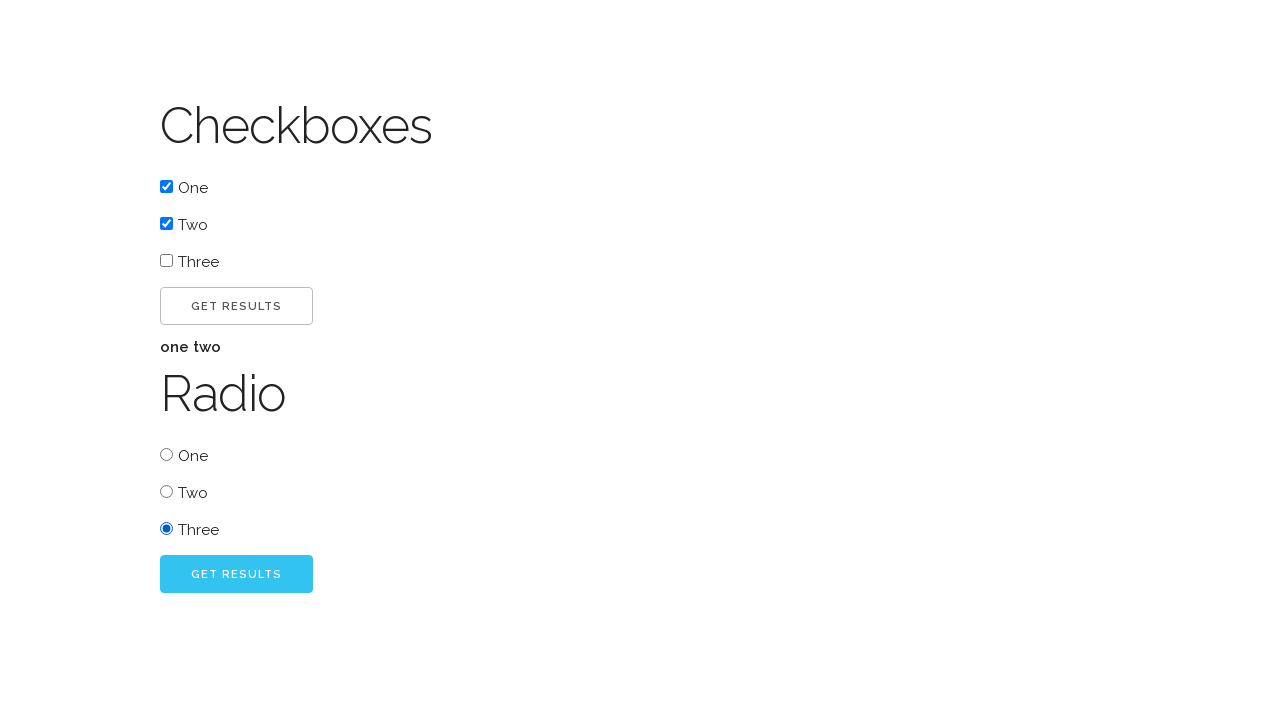

Clicked go button for radio buttons at (236, 574) on #radio_go
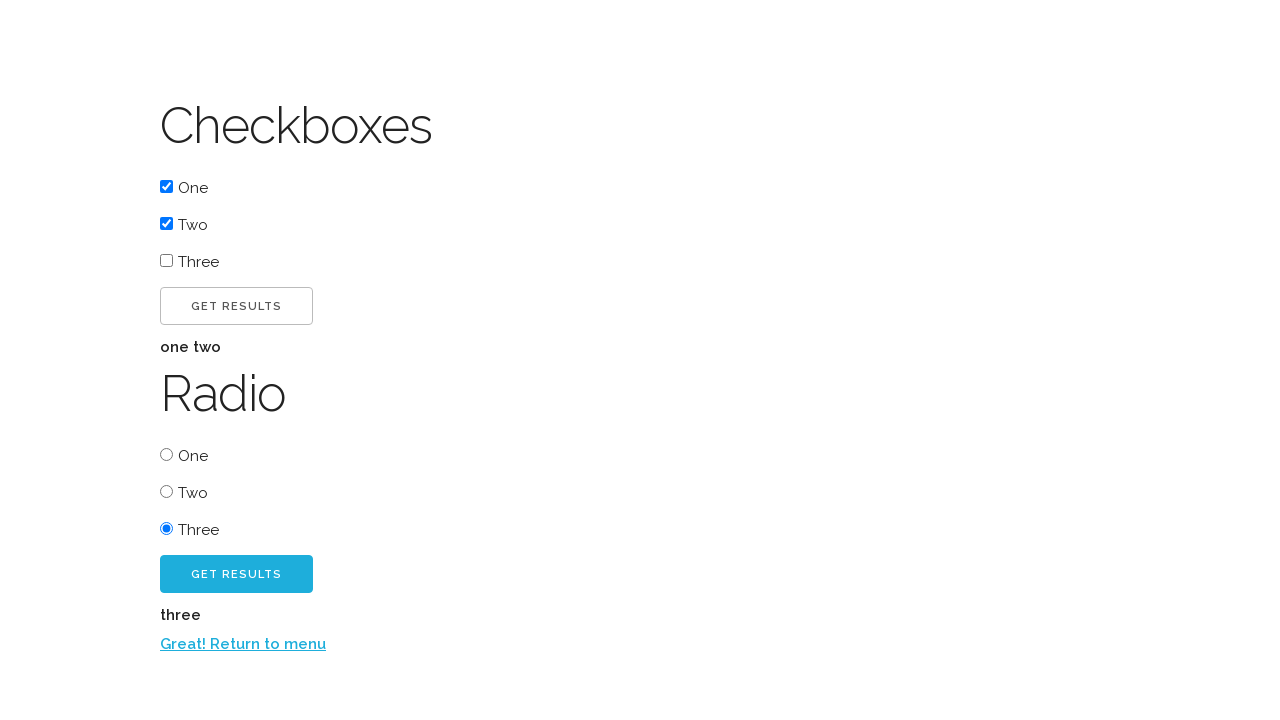

Radio button result appeared
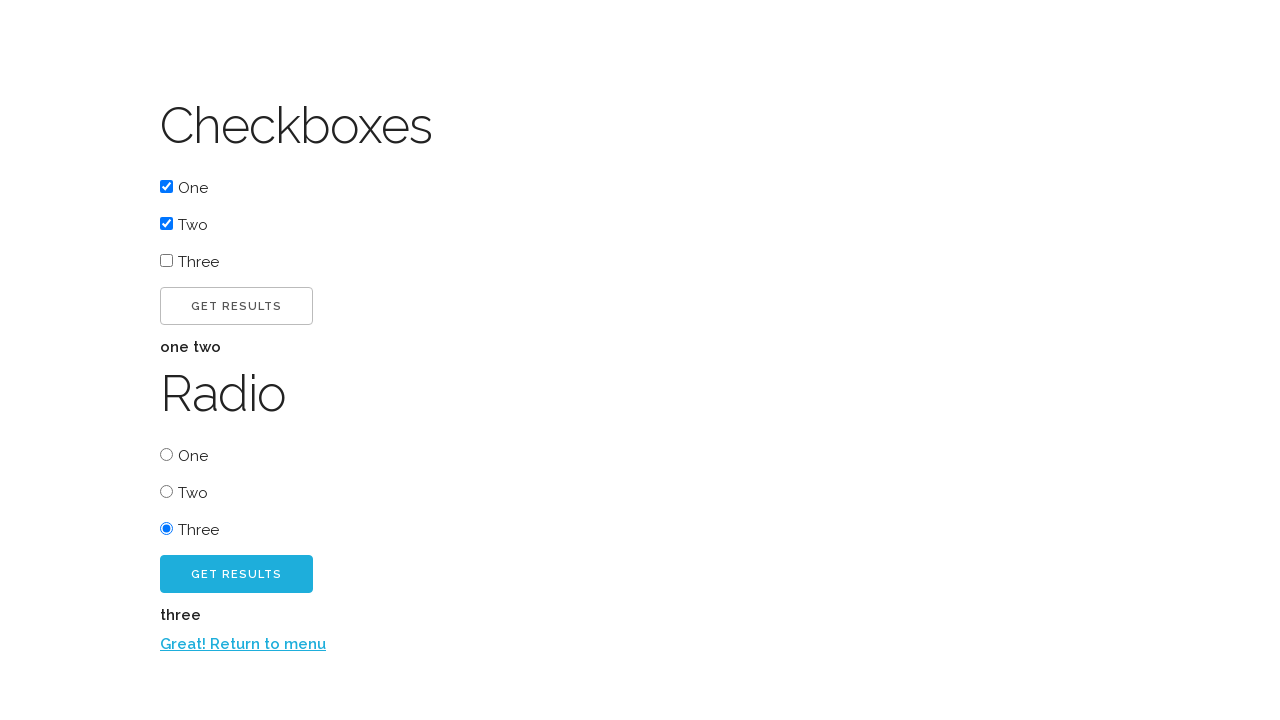

Clicked 'Great! Return to menu' link to return to main menu at (243, 644) on a:has-text('Great! Return to menu')
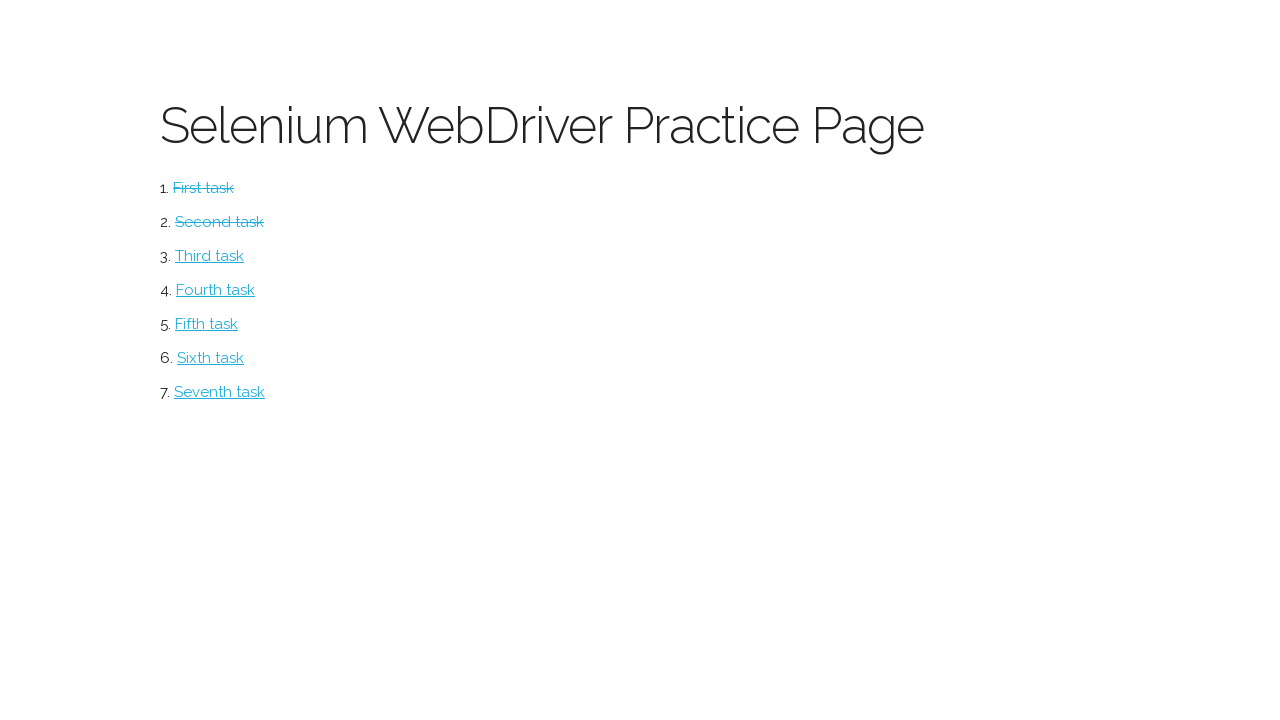

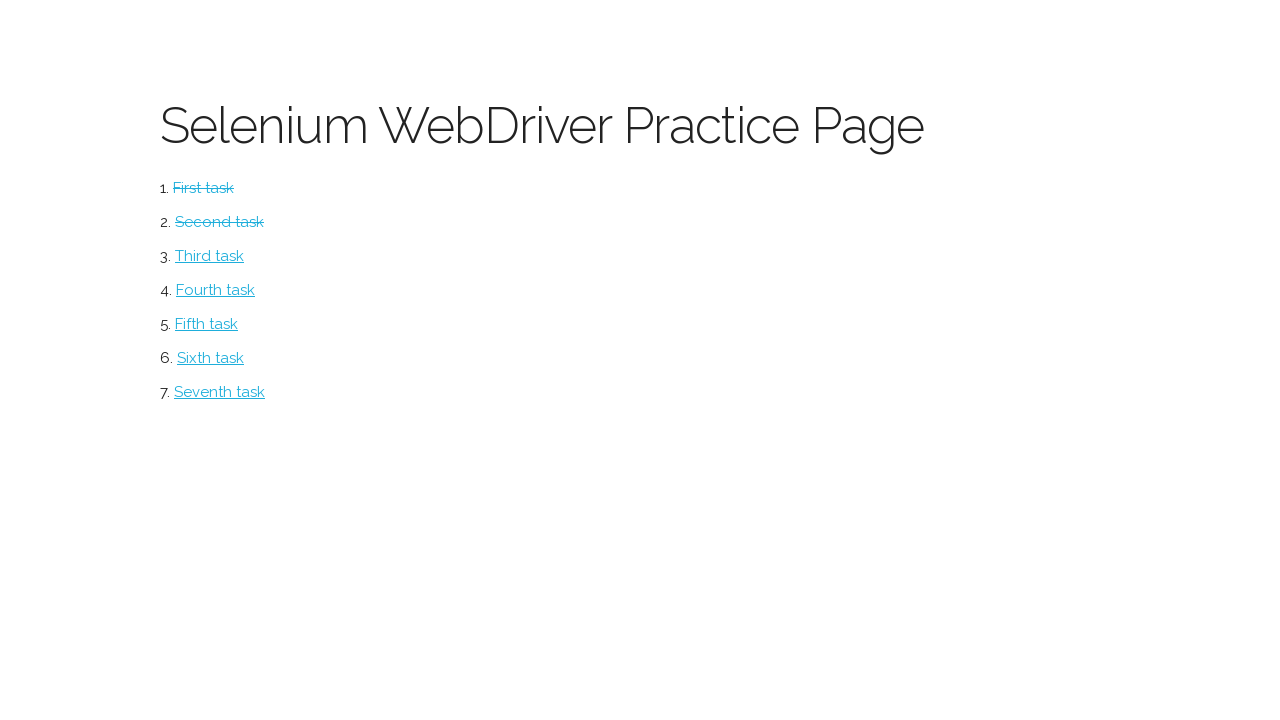